Tests dynamic controls functionality by clicking a toggle button to enable a textbox and then entering text into it

Starting URL: https://v1.training-support.net/selenium/dynamic-controls

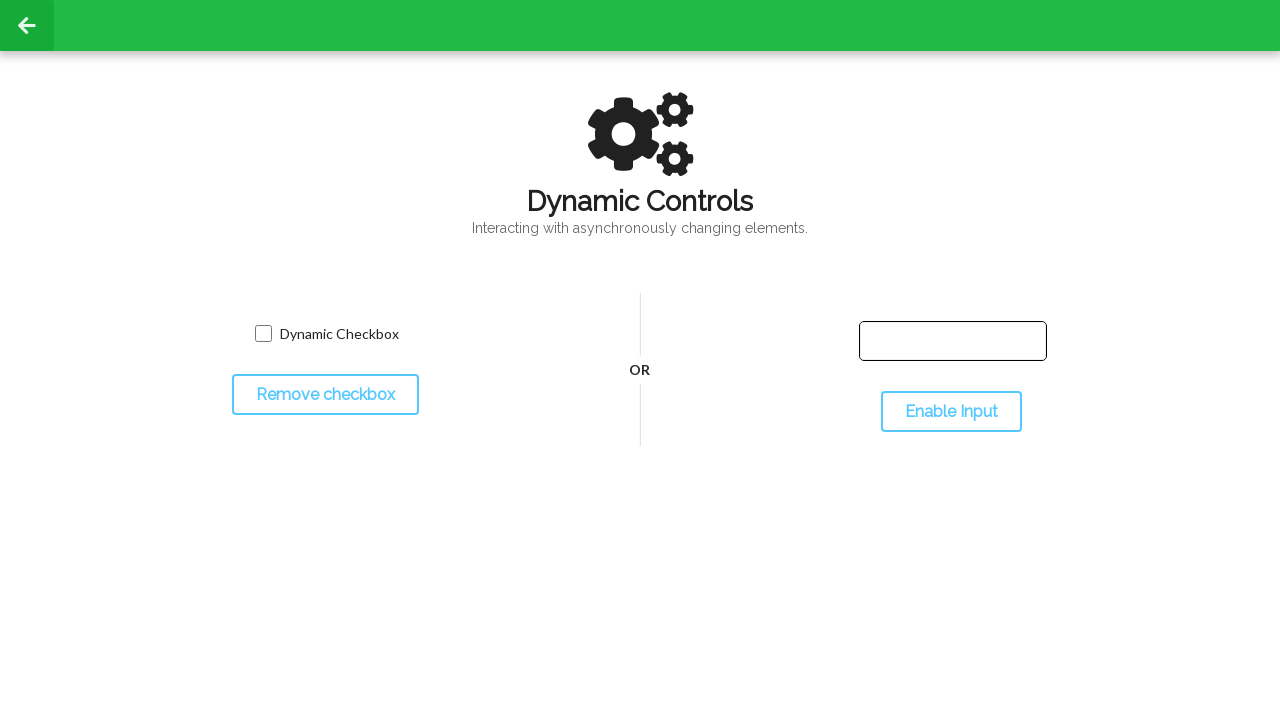

Located the textbox element with id 'input-text'
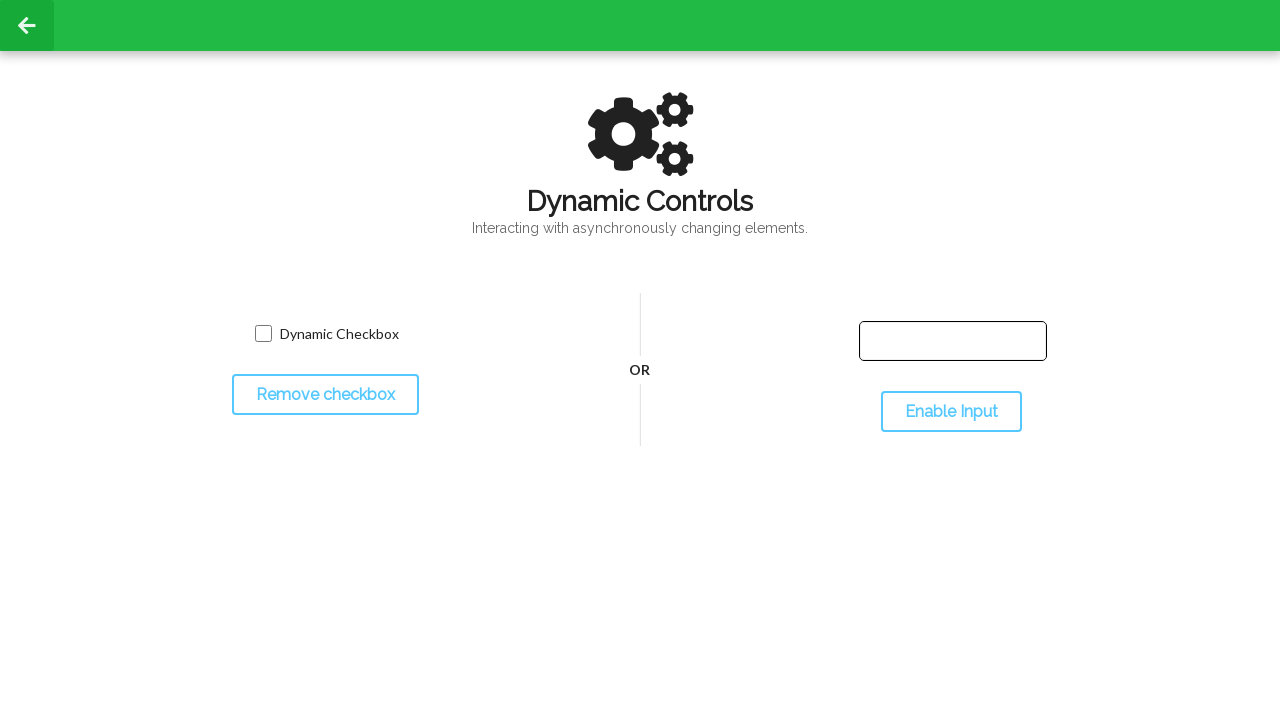

Clicked the toggle button to enable the textbox at (951, 412) on #toggleInput
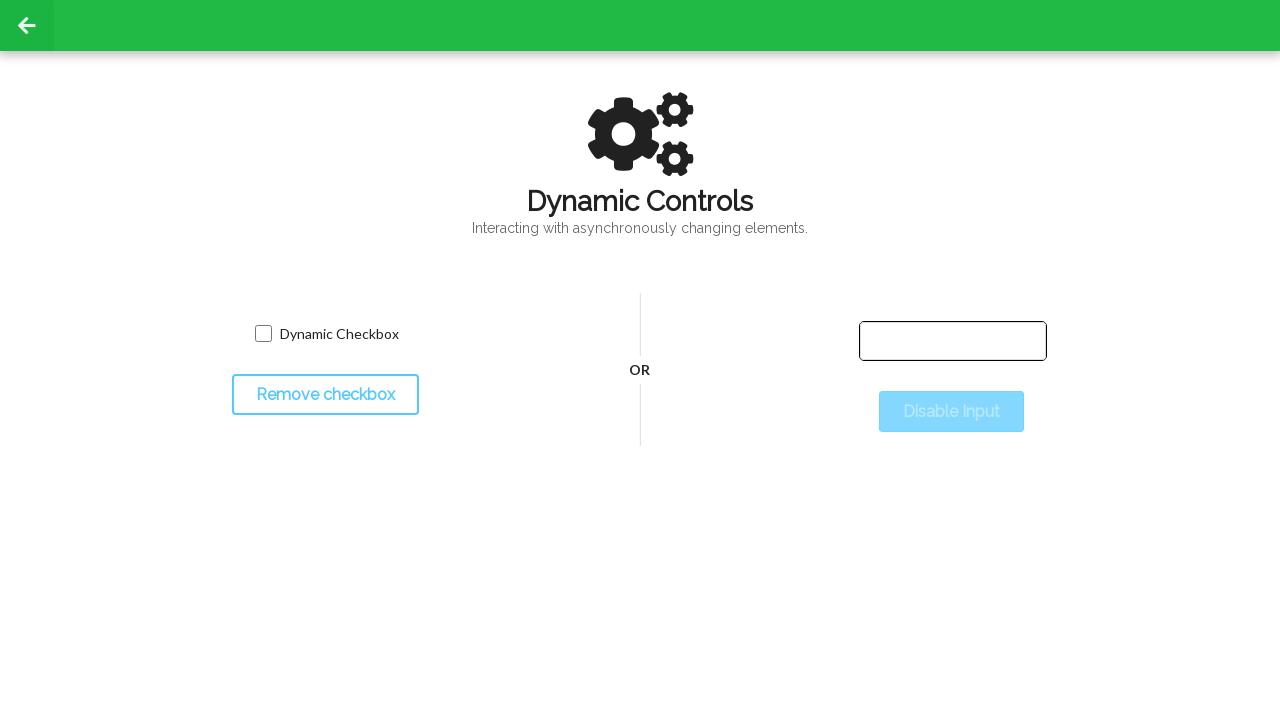

Textbox became enabled and ready for input
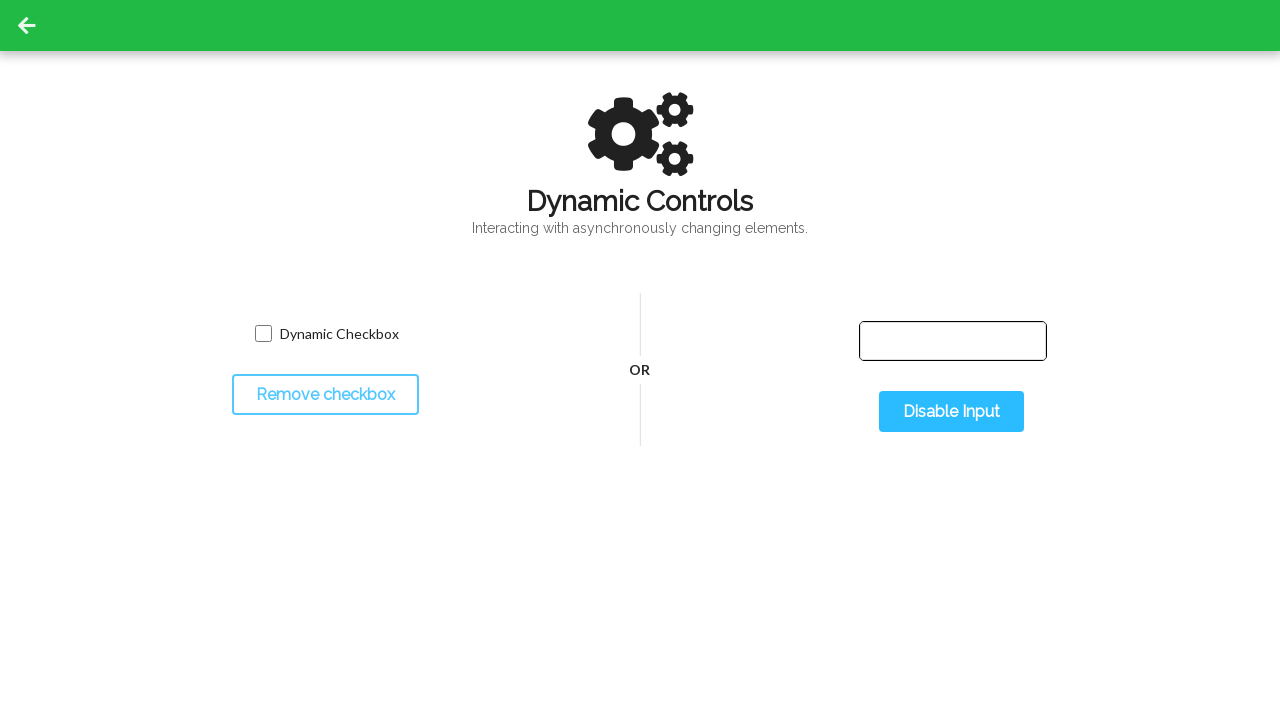

Entered 'Selenium with Python' into the textbox on #input-text
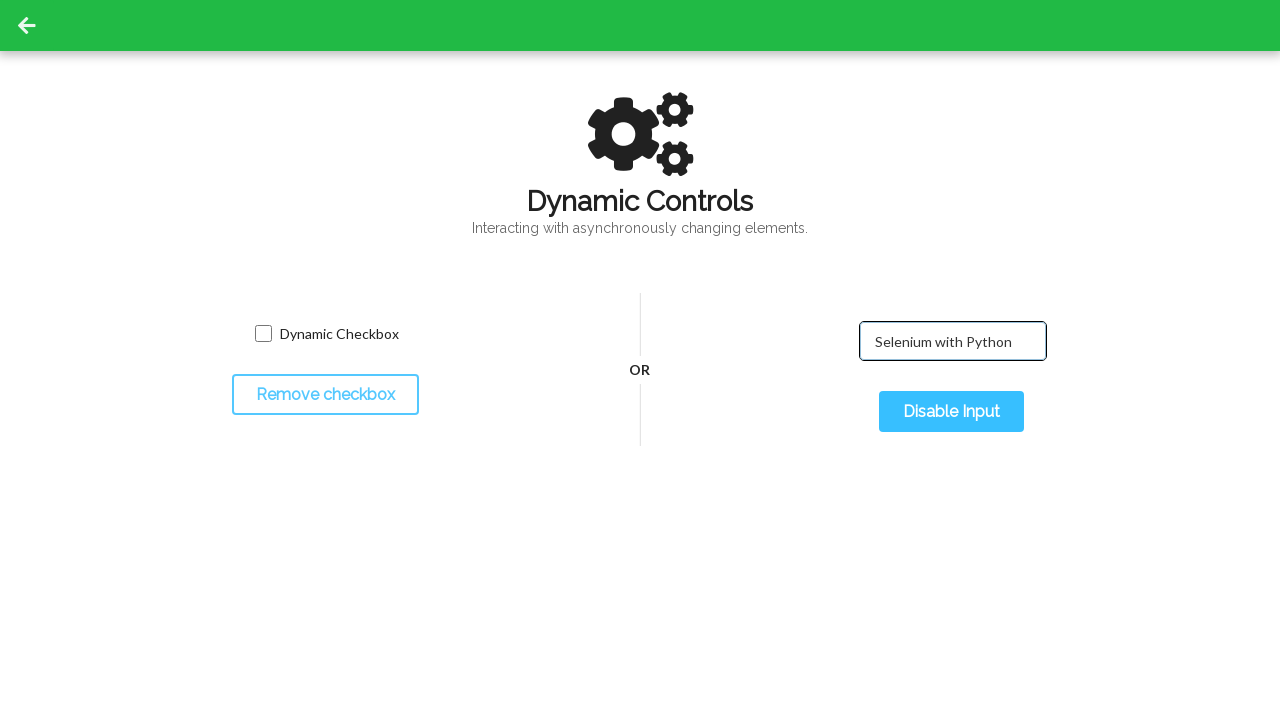

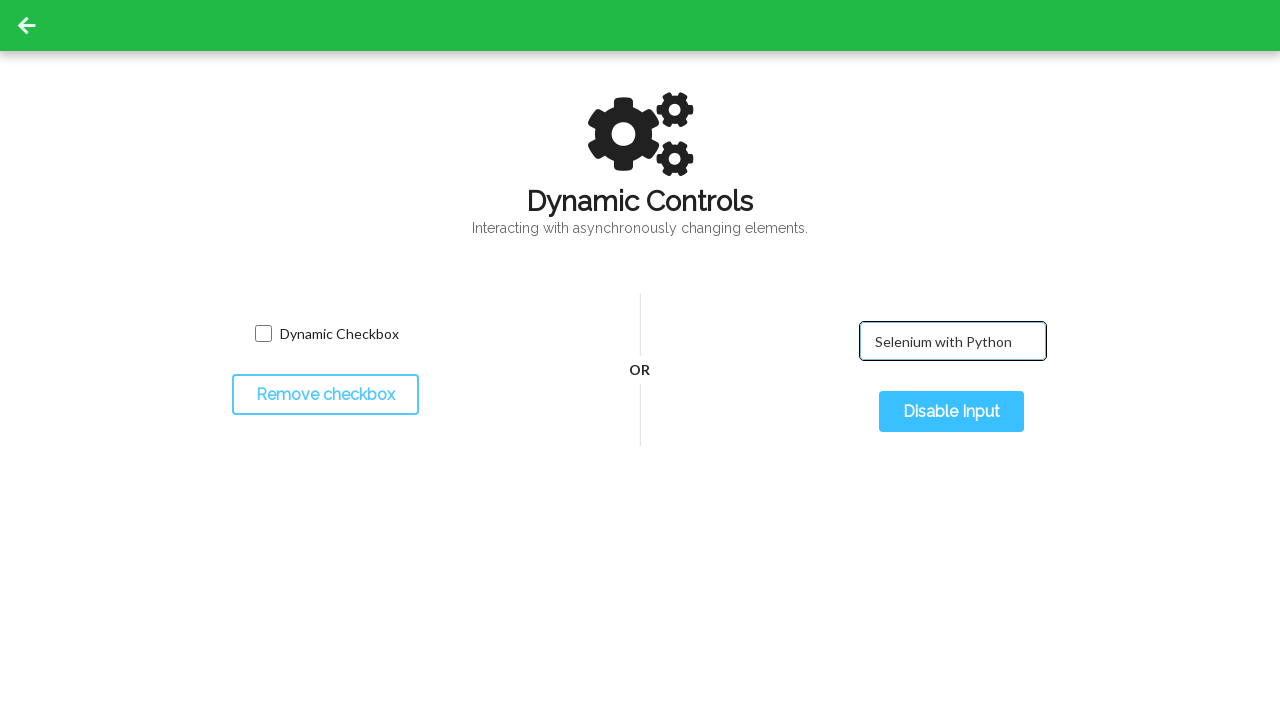